Demonstrates mouse release action by performing click-and-hold, moving to target, and then releasing the mouse button

Starting URL: https://crossbrowsertesting.github.io/drag-and-drop

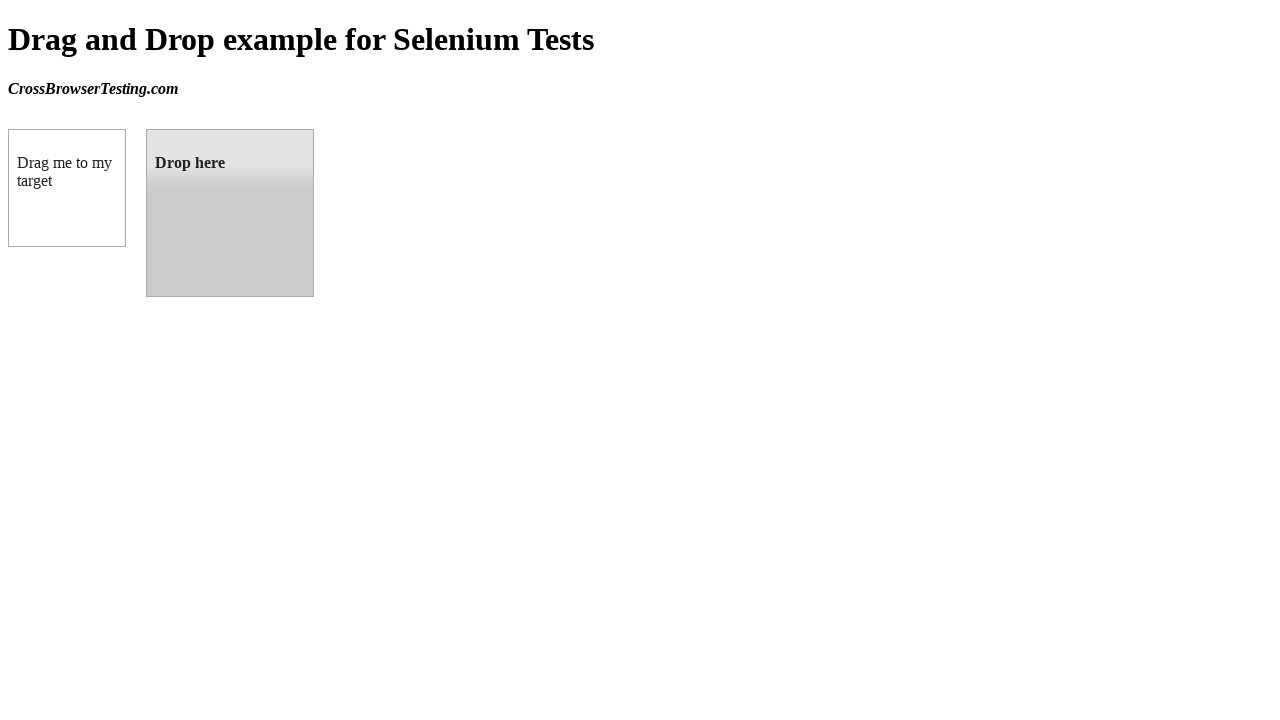

Located draggable source element
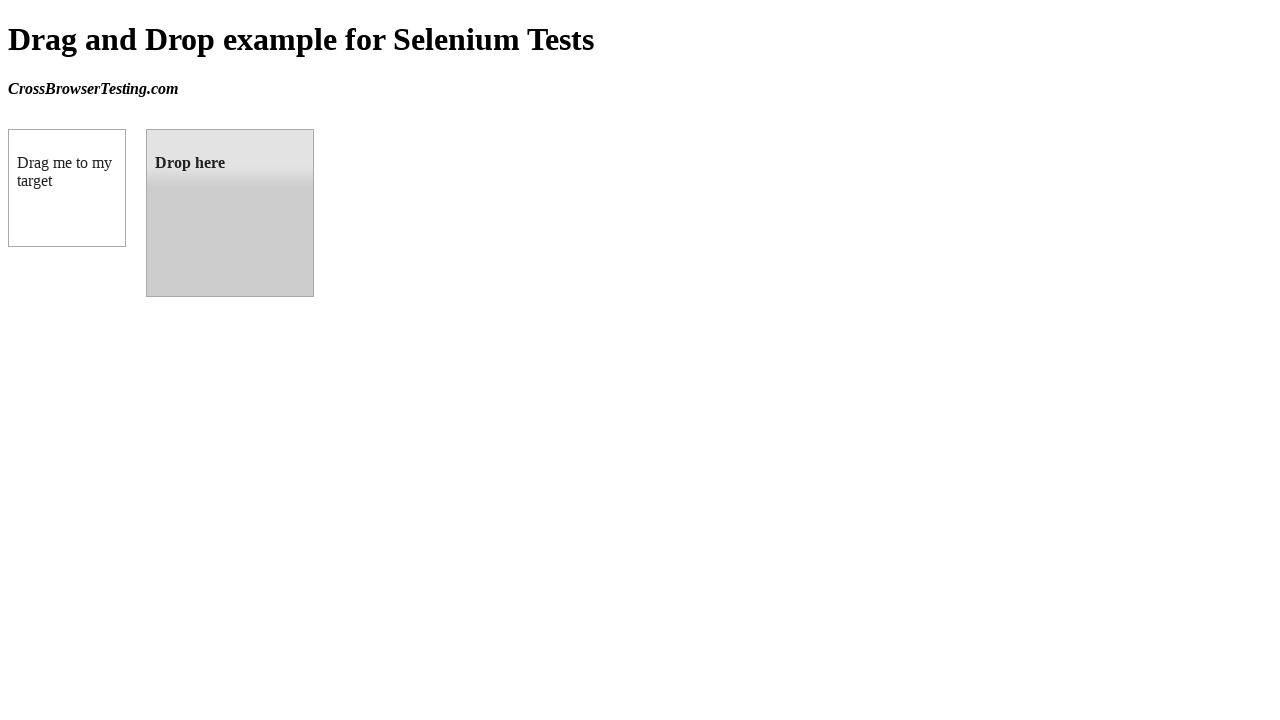

Located droppable target element
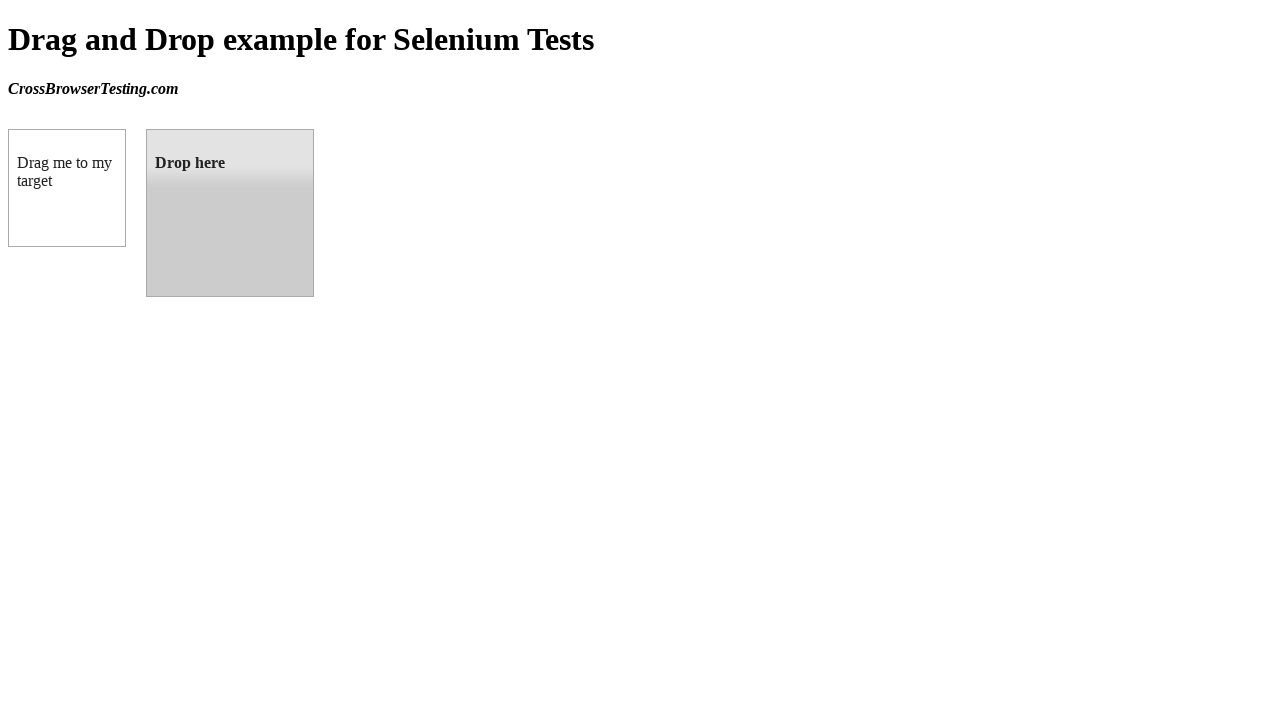

Retrieved bounding box of source element
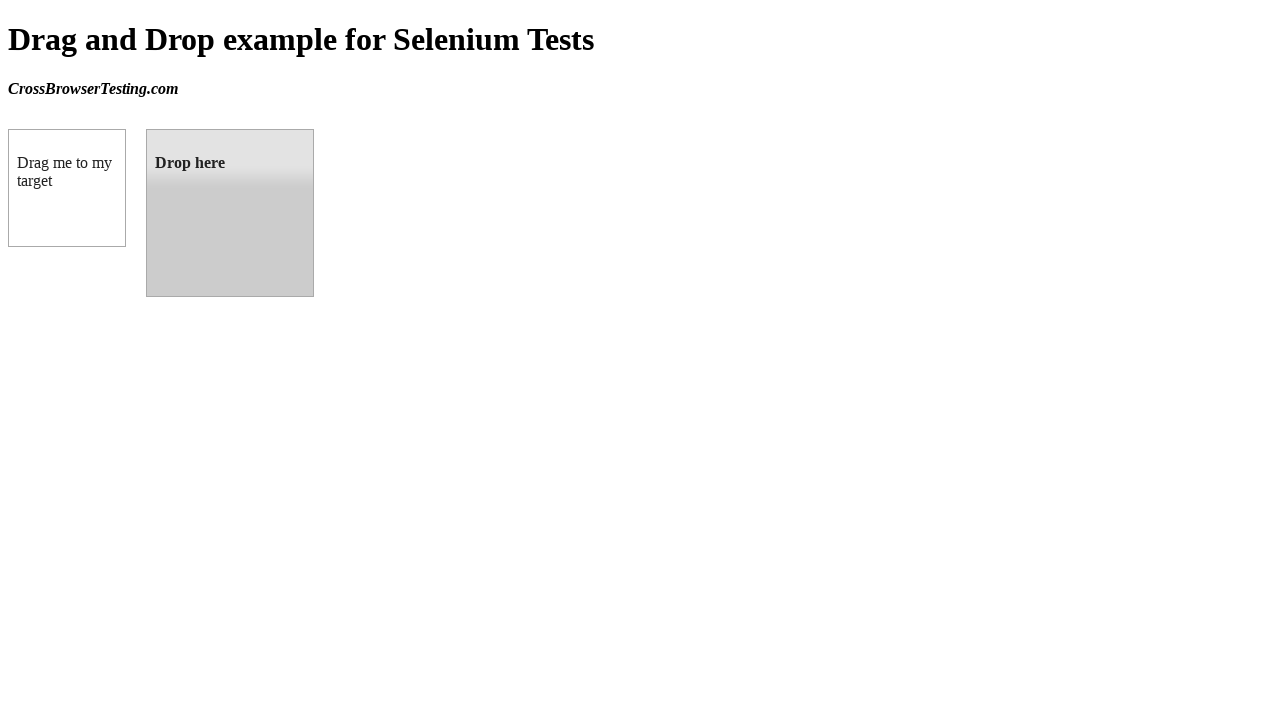

Retrieved bounding box of target element
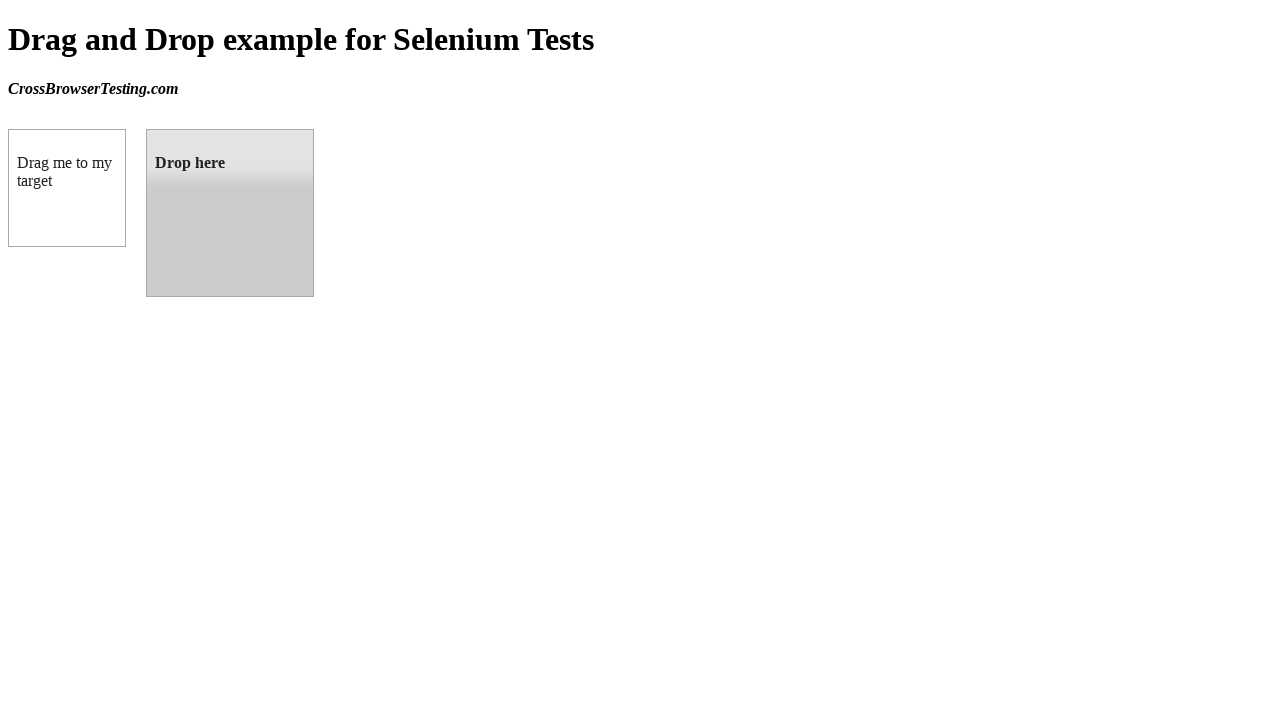

Moved mouse to center of source element at (67, 188)
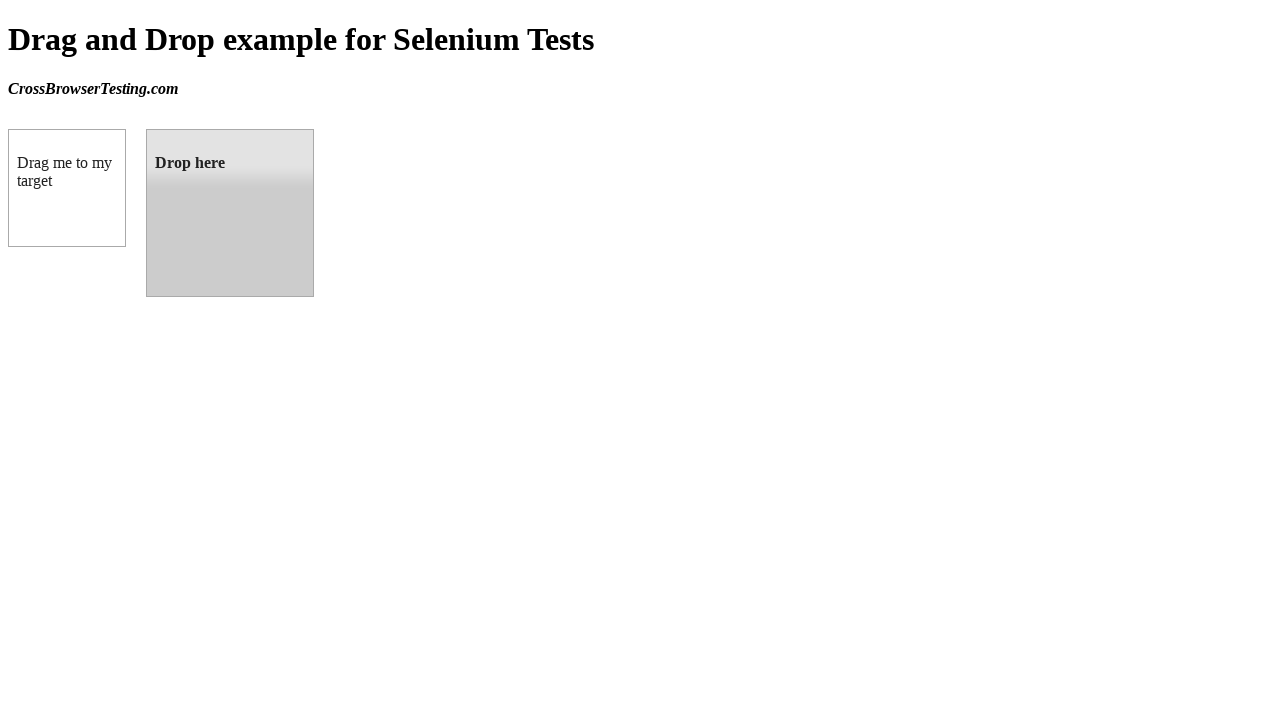

Pressed mouse button down on source element (click-and-hold) at (67, 188)
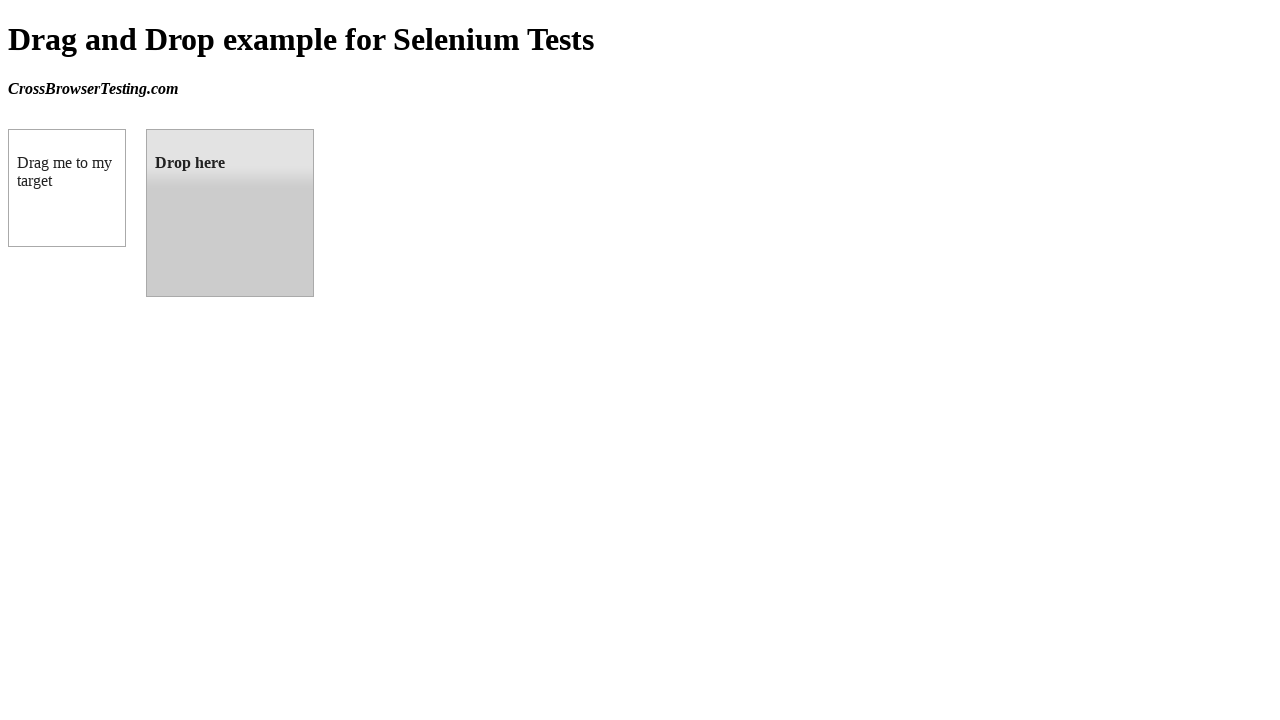

Moved mouse to center of target element while holding button at (230, 213)
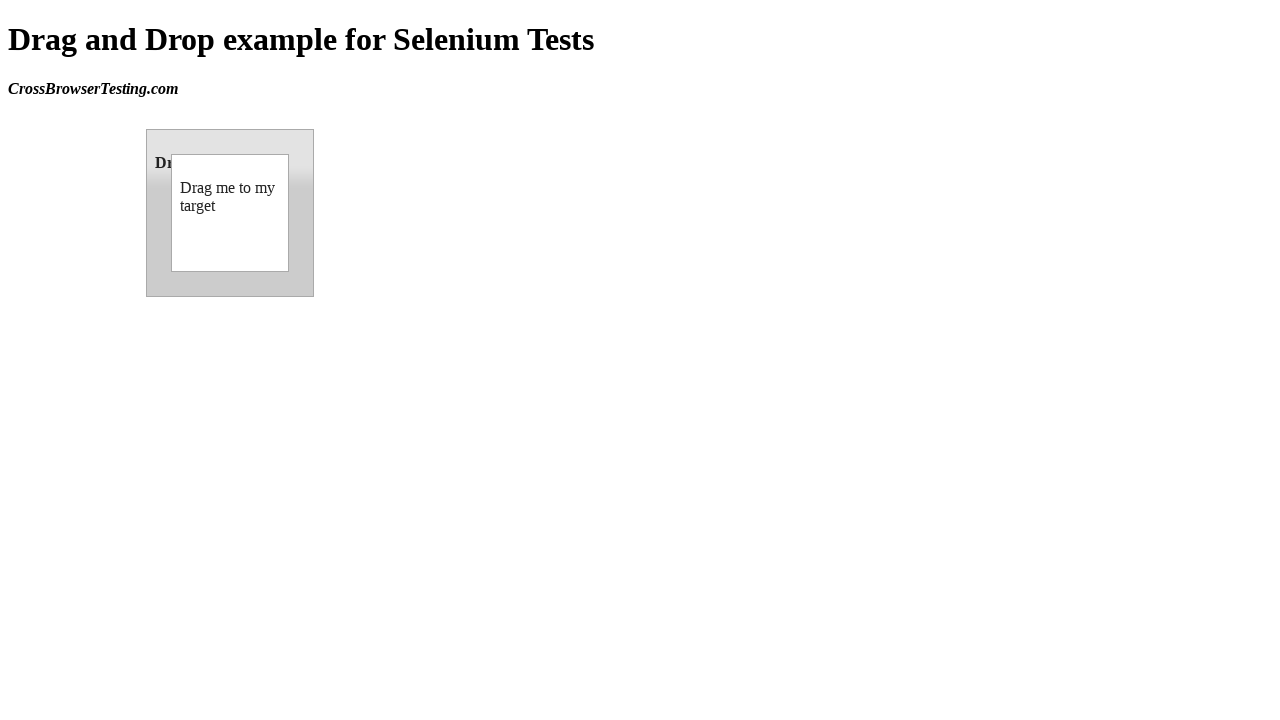

Released mouse button to complete drag-and-drop operation at (230, 213)
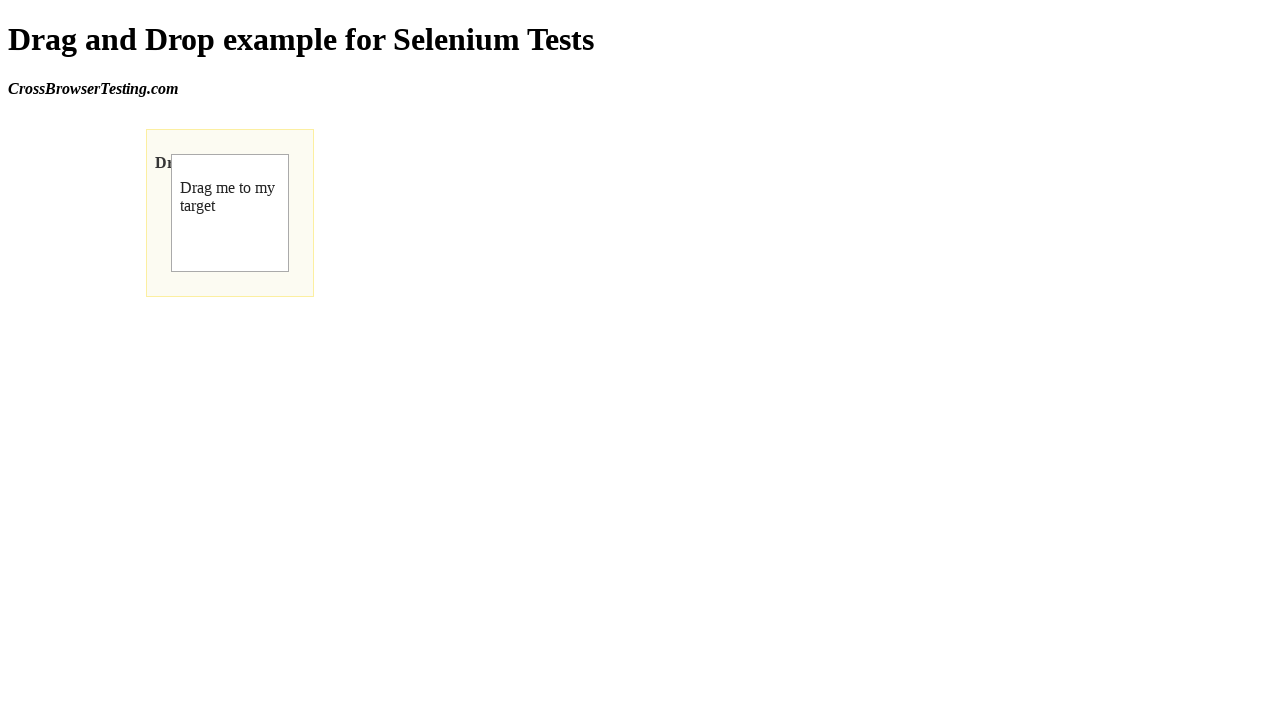

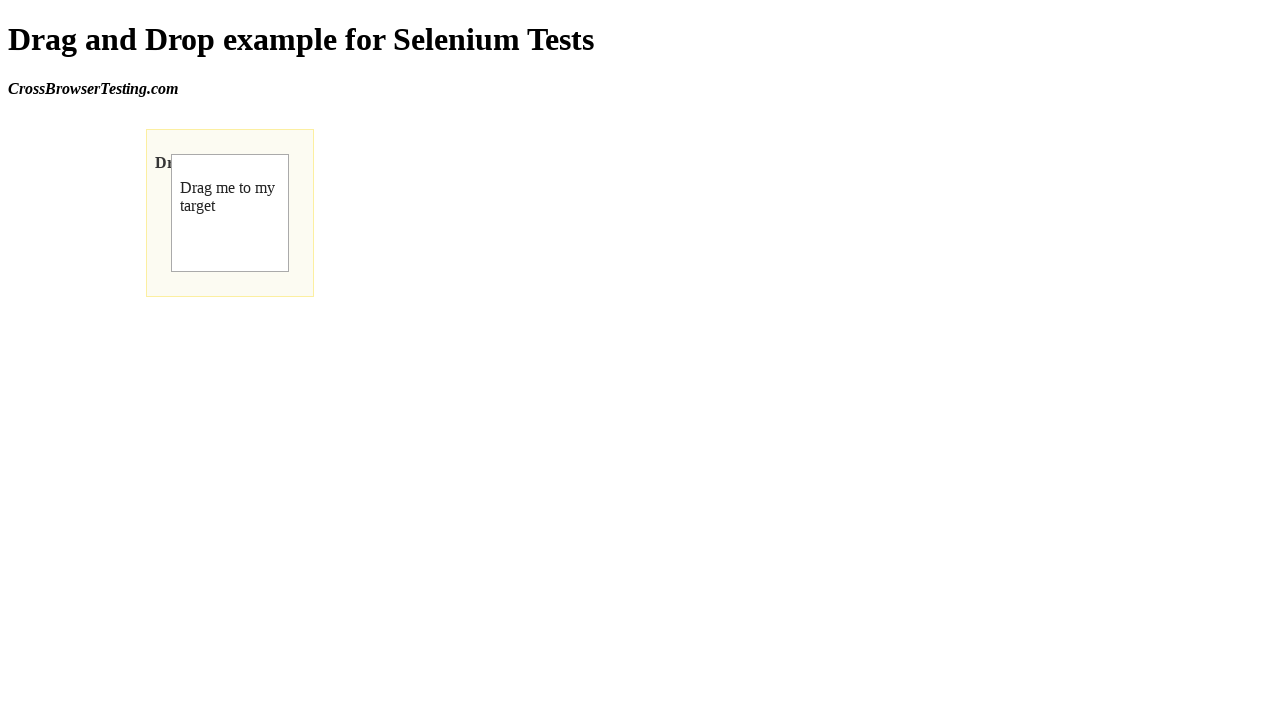